Tests click-and-hold, move, and release mouse actions for manual drag-and-drop simulation.

Starting URL: https://crossbrowsertesting.github.io/drag-and-drop

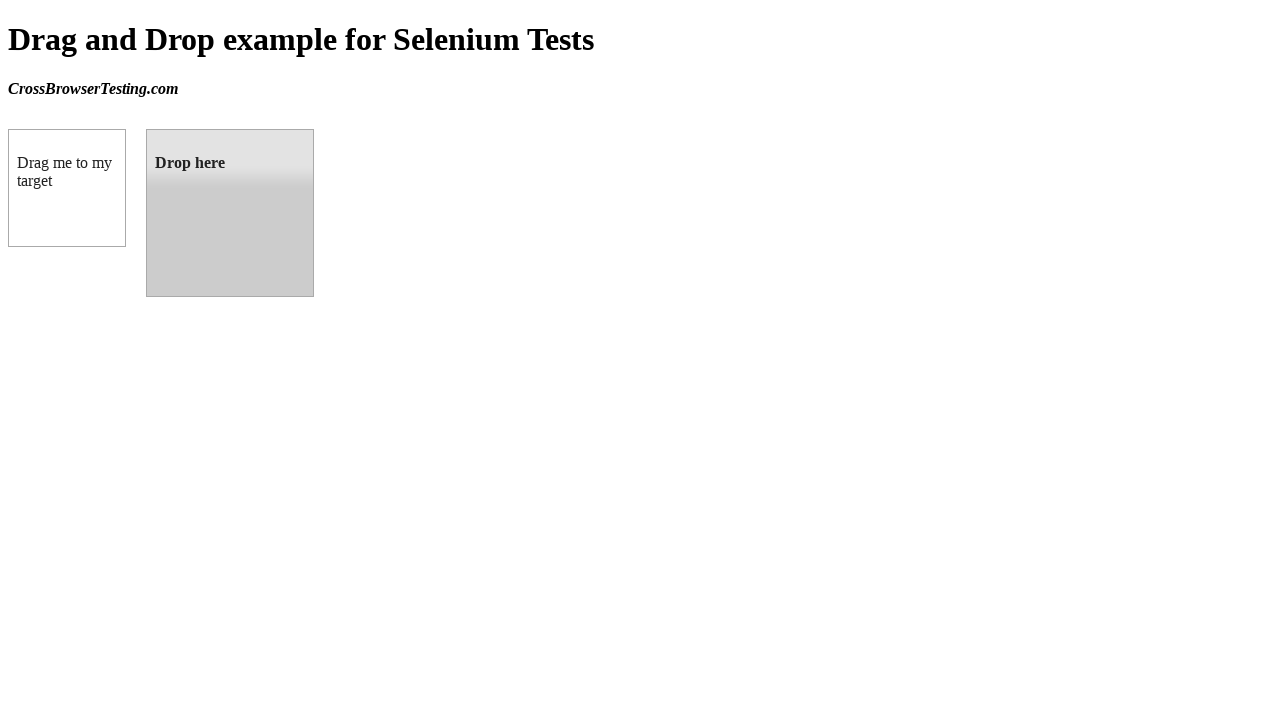

Located source element (box A) with ID 'draggable'
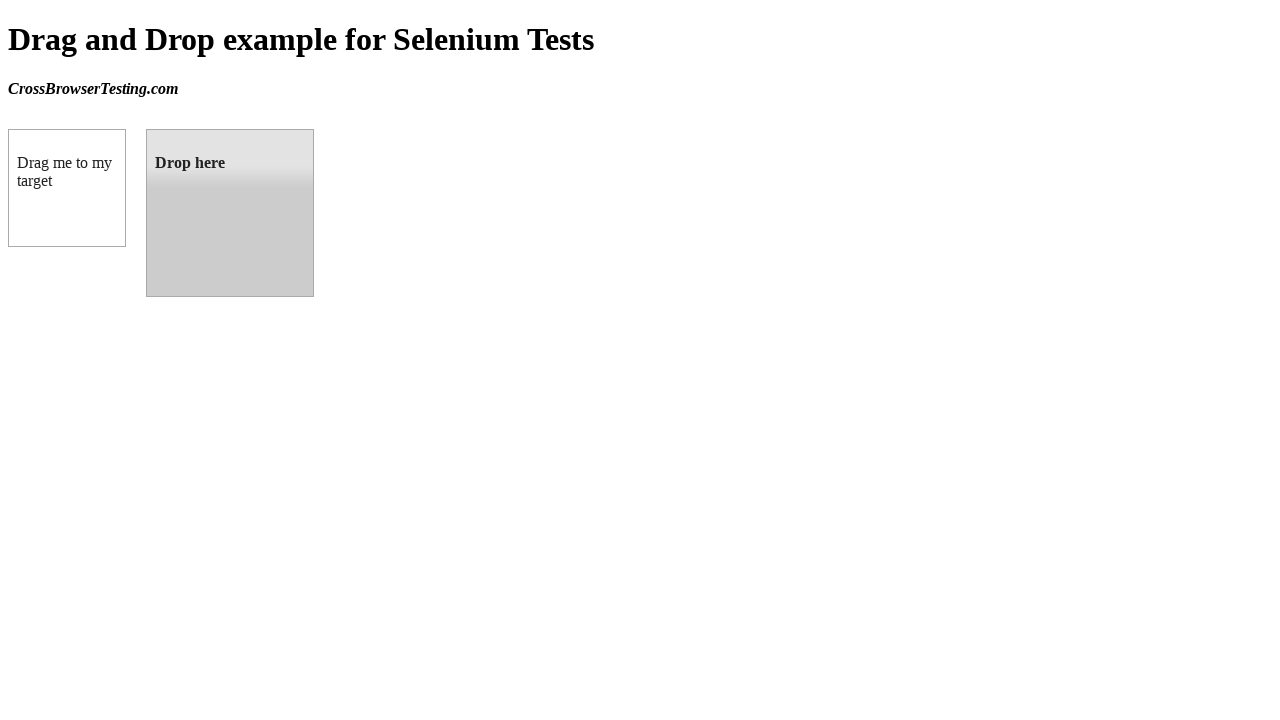

Located target element (box B) with ID 'droppable'
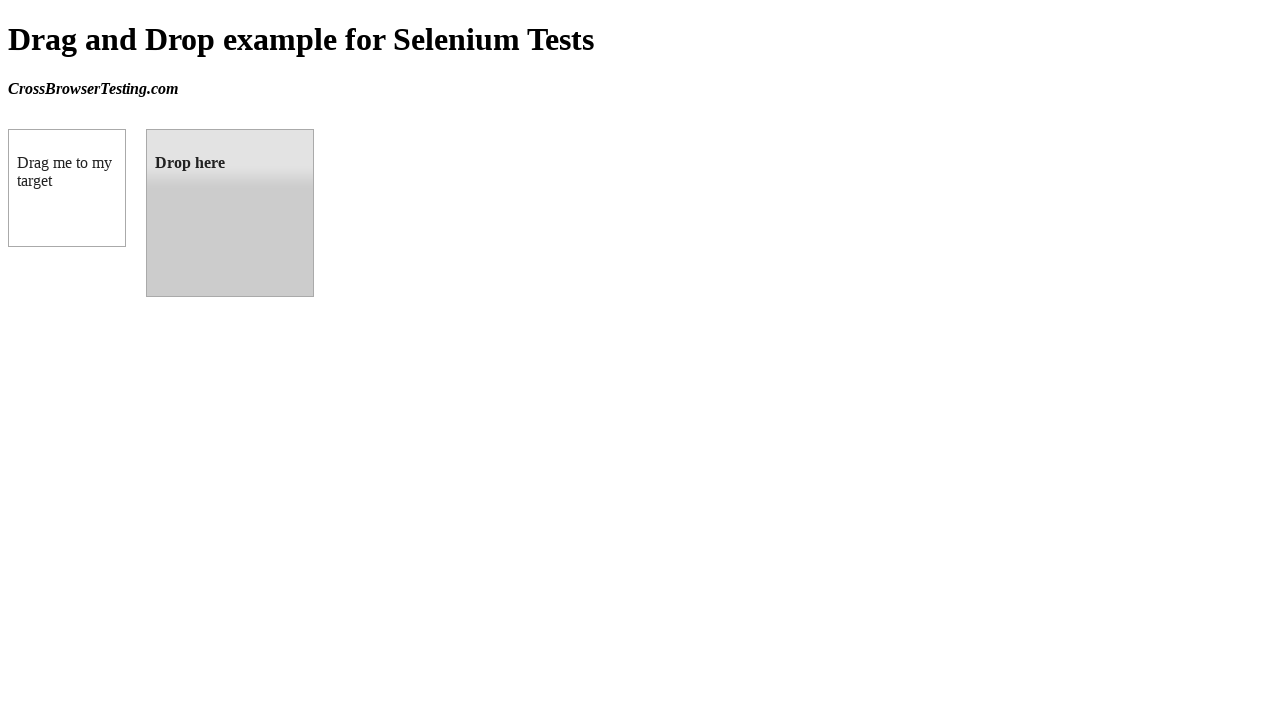

Retrieved bounding box for source element
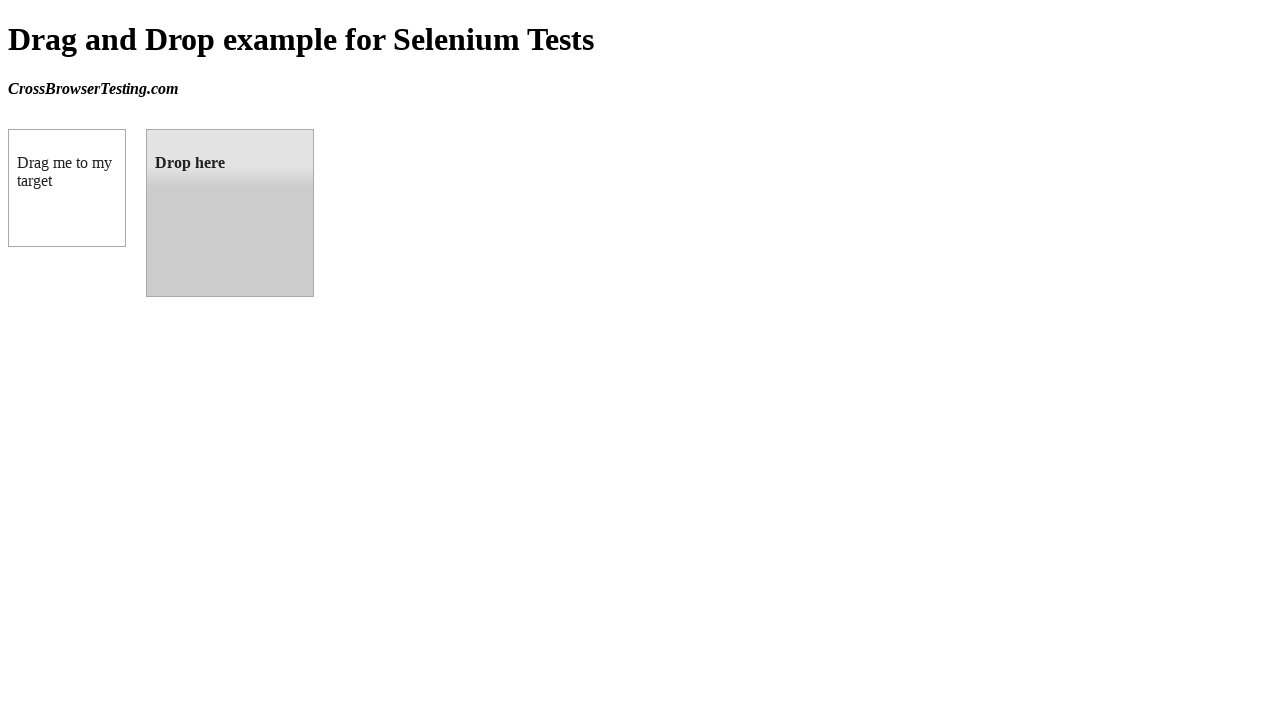

Retrieved bounding box for target element
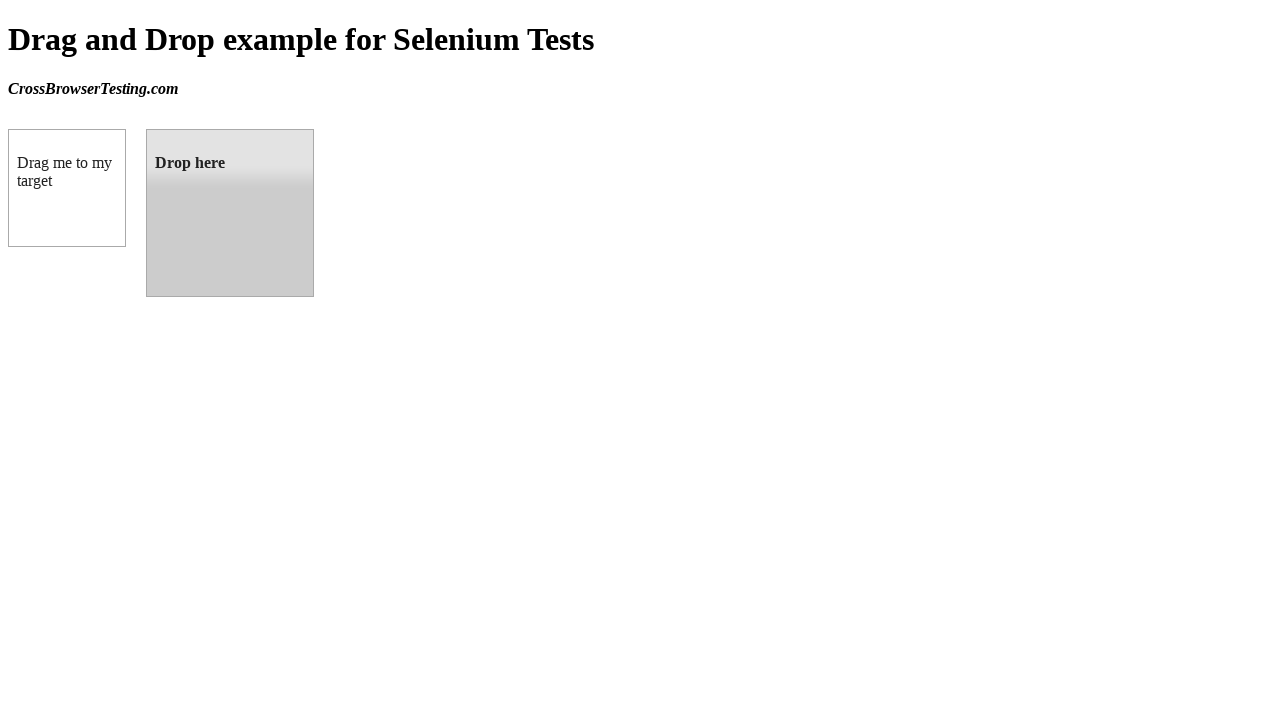

Moved mouse to center of source element at (67, 188)
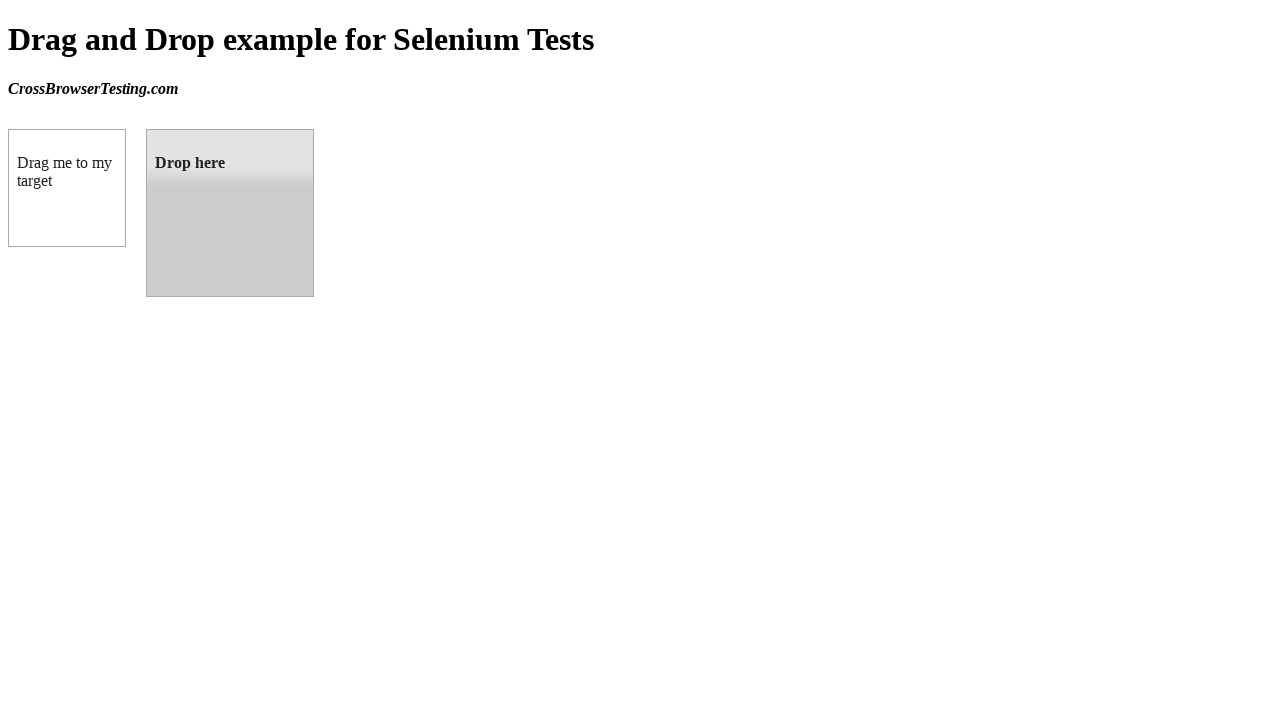

Pressed and held mouse button down on source element at (67, 188)
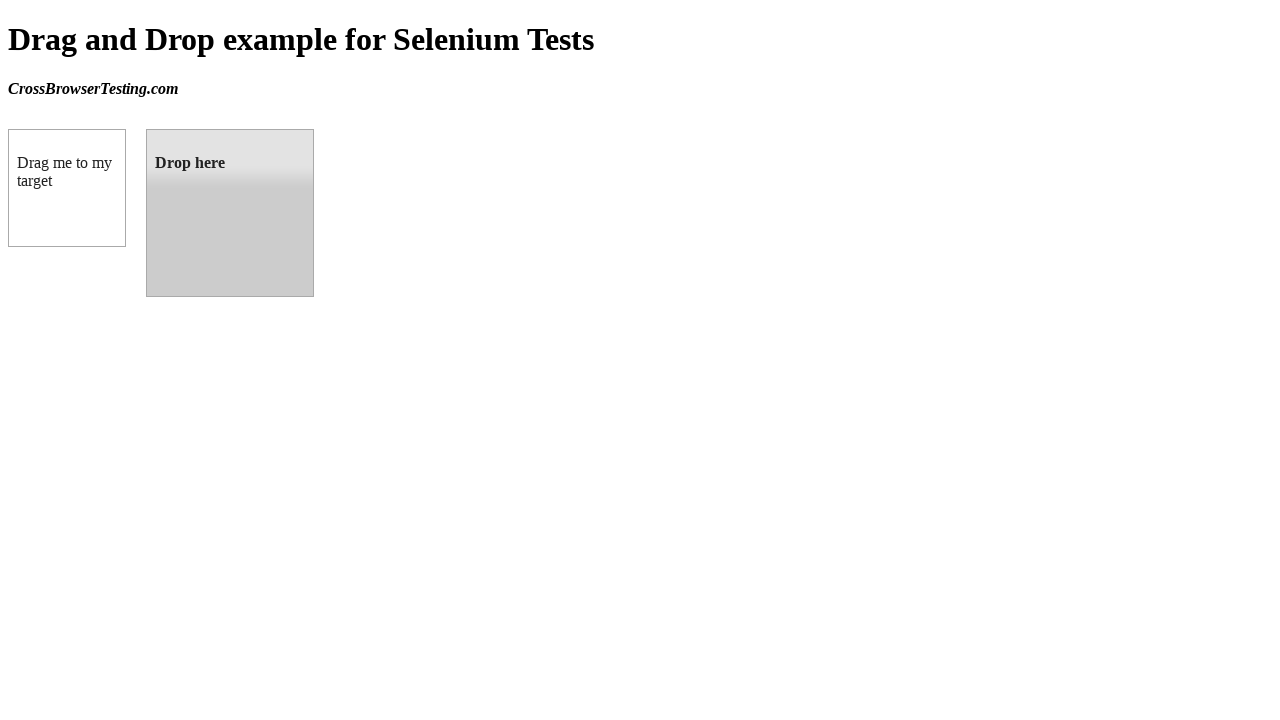

Moved mouse to center of target element while holding button down at (230, 213)
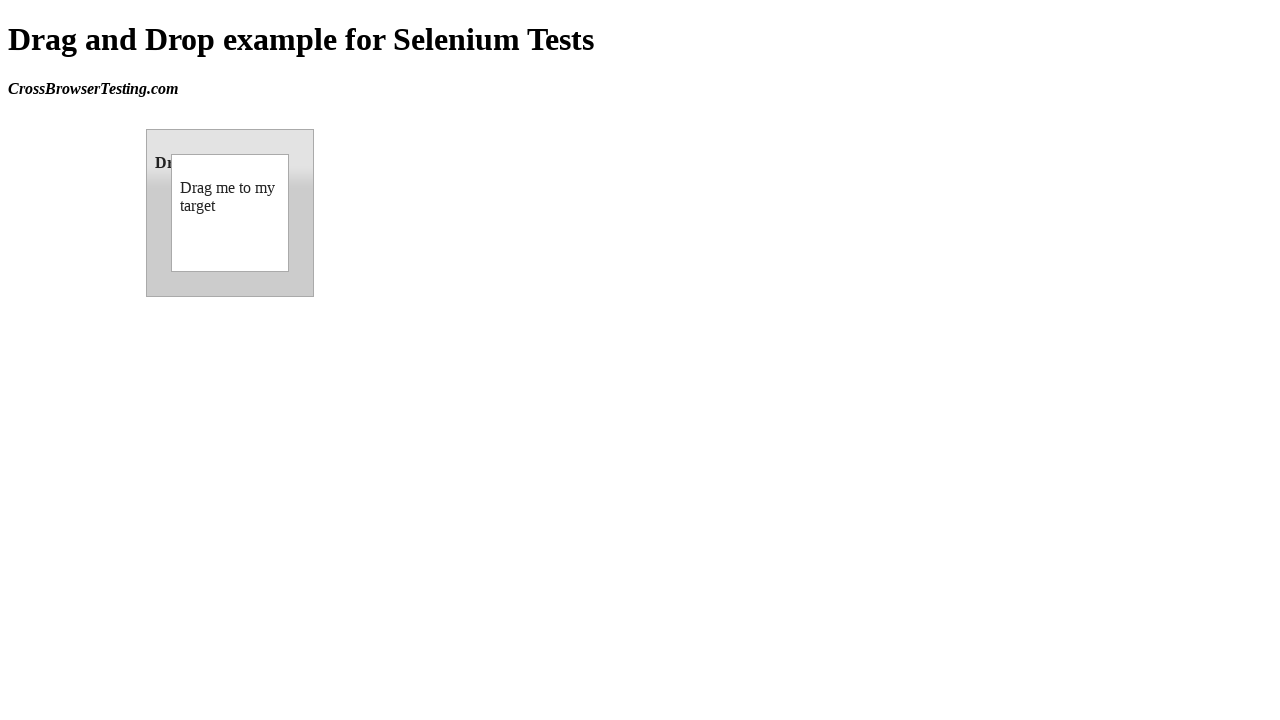

Released mouse button to complete drag-and-drop operation at (230, 213)
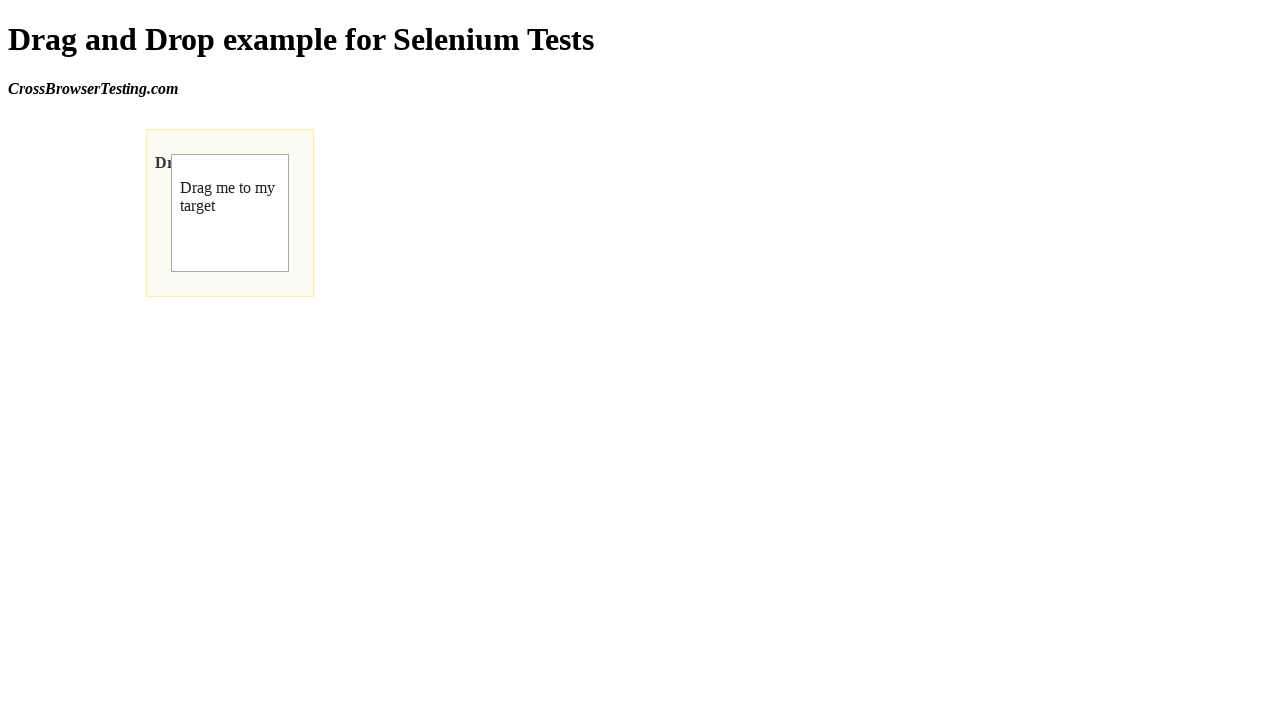

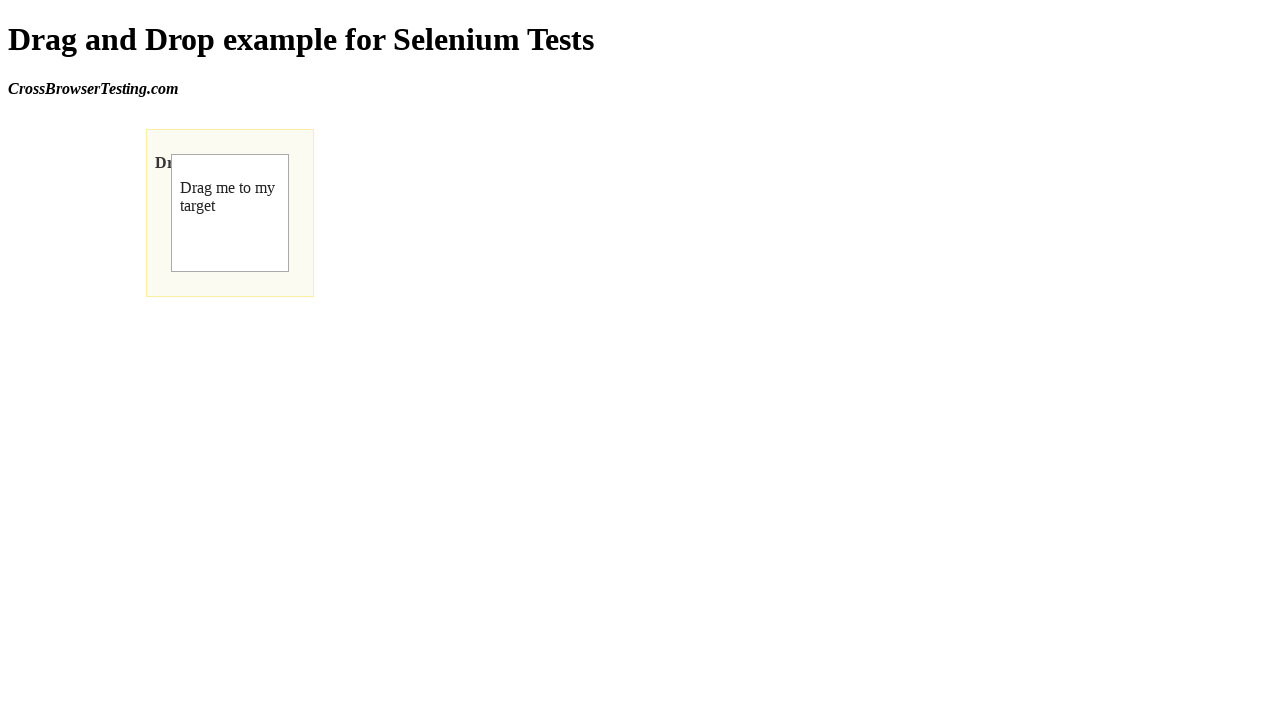